Tests right-click context menu functionality by right-clicking on an element, selecting an option from the context menu, and handling the resulting alert

Starting URL: https://swisnl.github.io/jQuery-contextMenu/demo.html

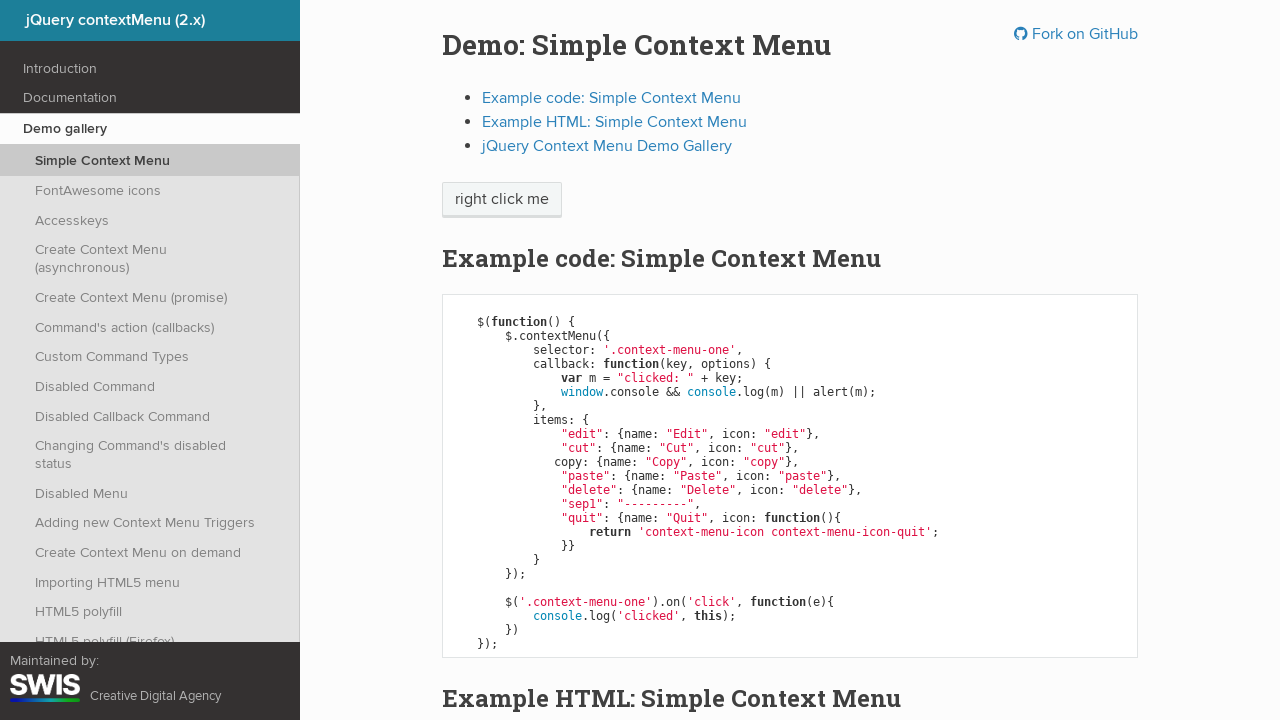

Located the 'right click me' element
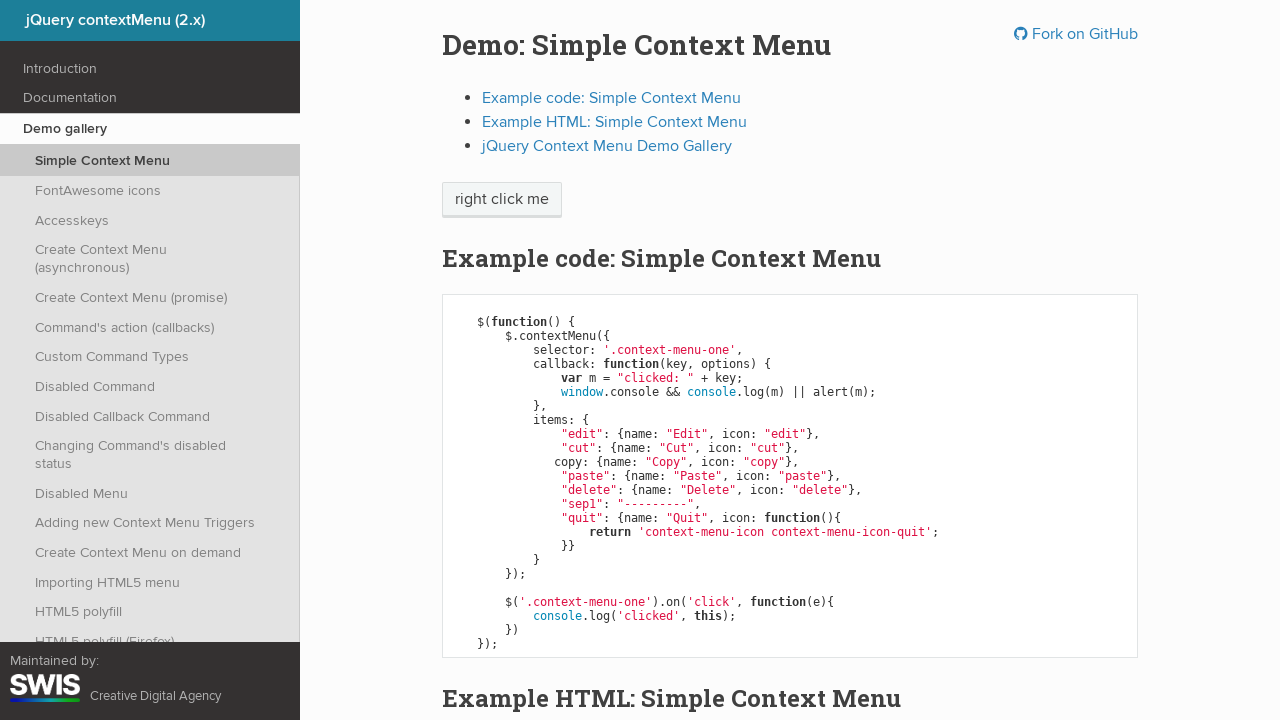

Right-clicked on the element to open context menu at (502, 200) on xpath=//span[contains(text(),'right click me')]
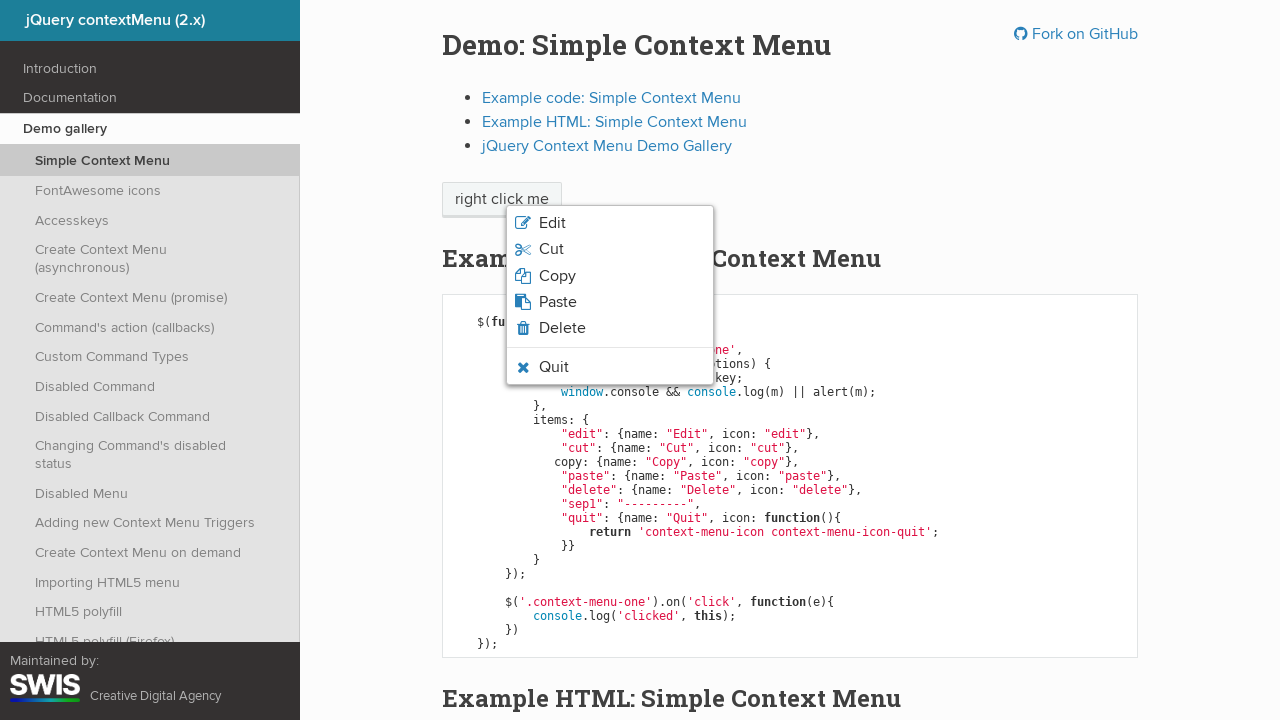

Selected the third option from the context menu at (557, 276) on xpath=/html/body/ul/li[3]/span
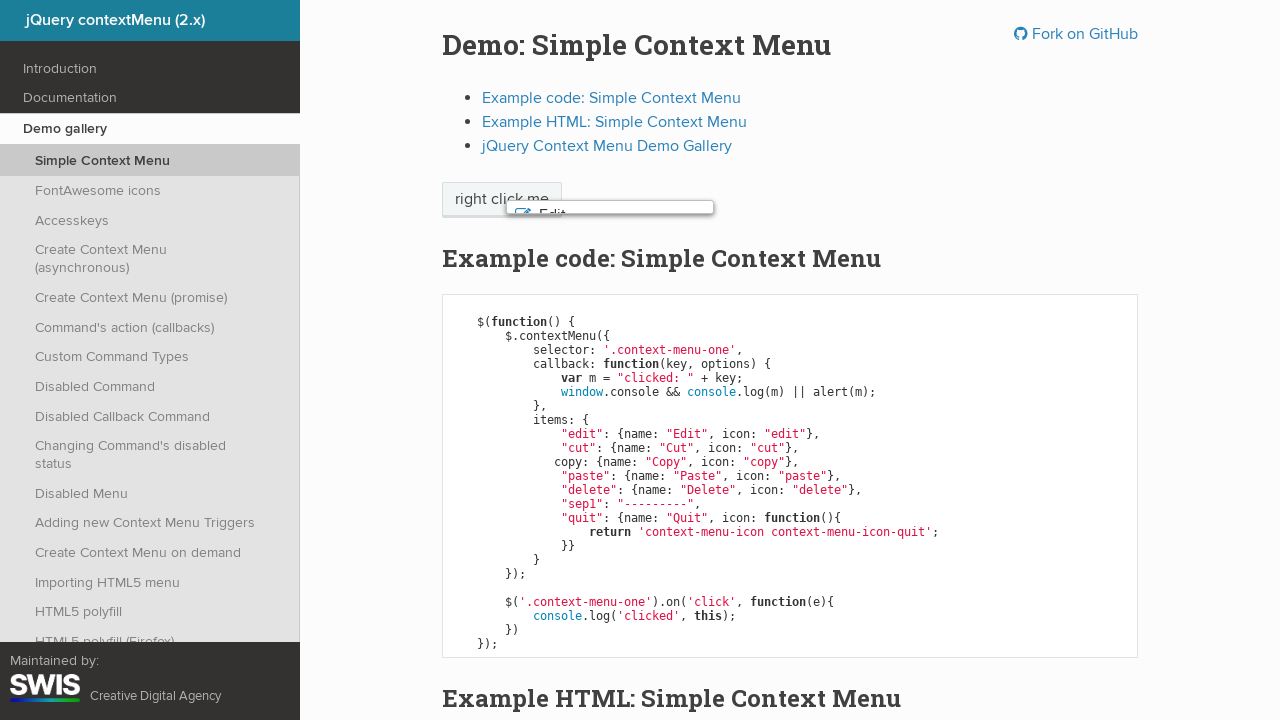

Set up alert dialog handler to accept alerts
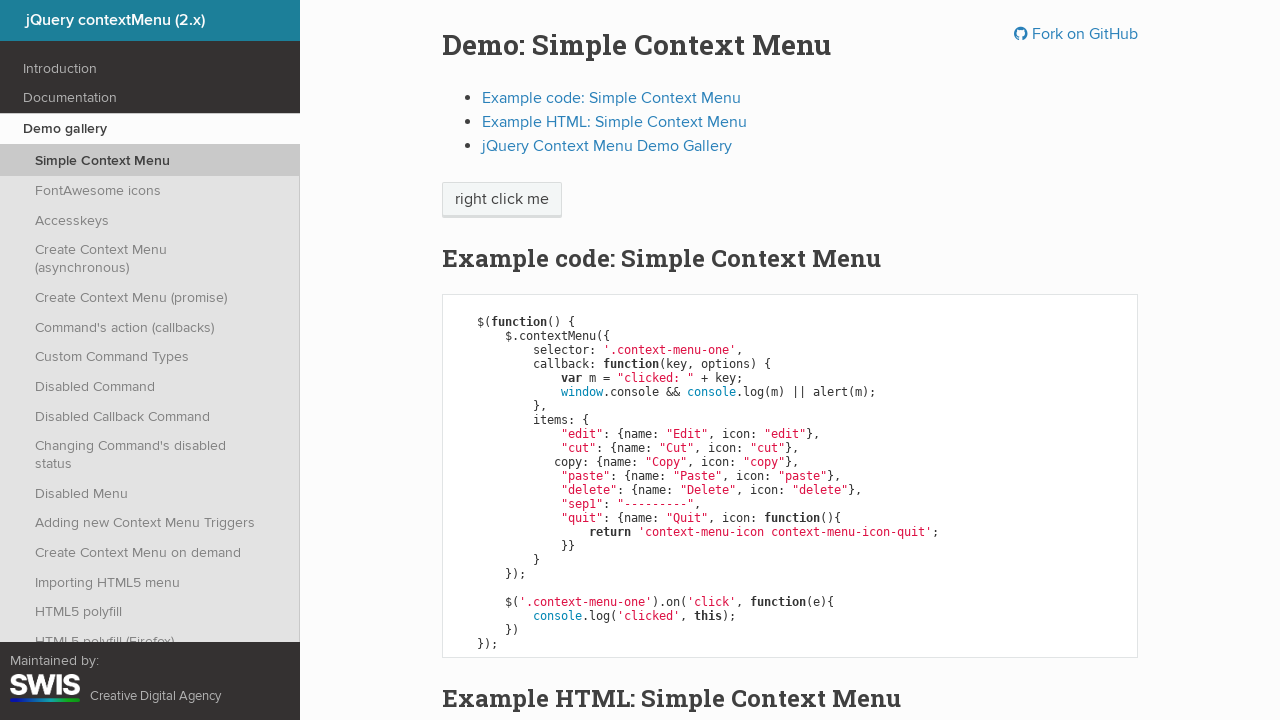

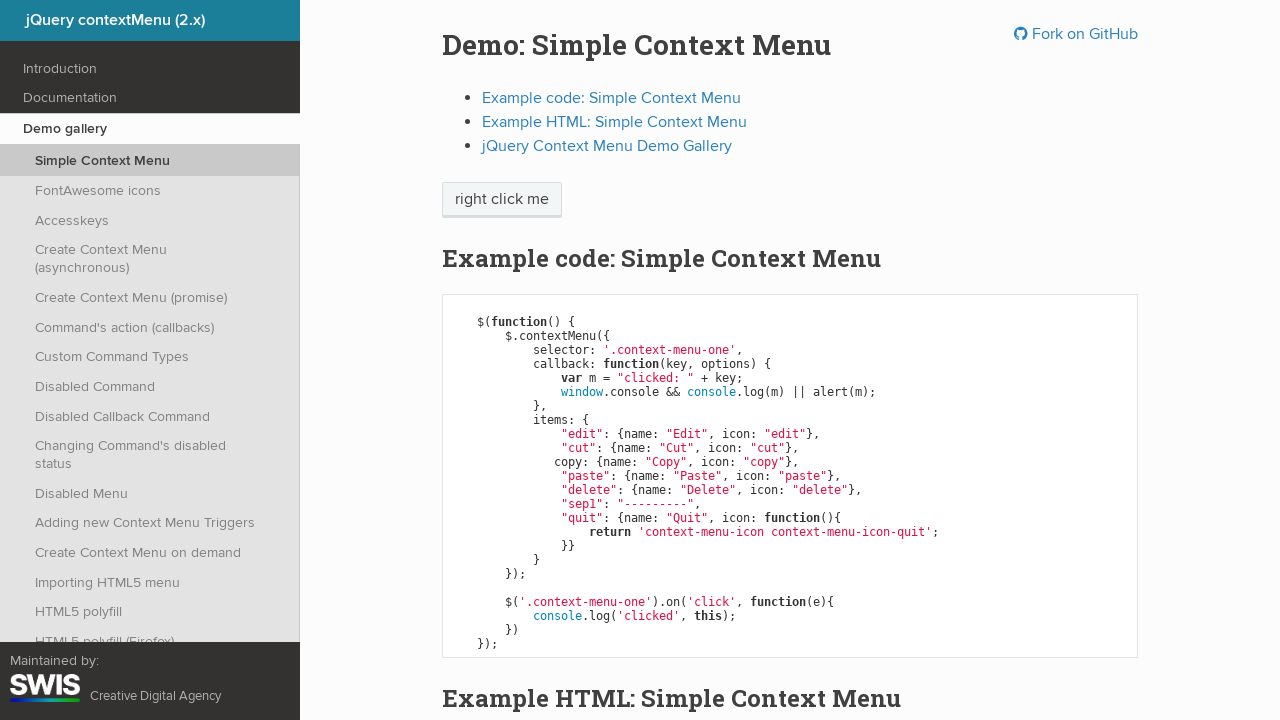